Tests hover functionality by hovering over the first avatar and verifying that additional user information (caption) appears on the page.

Starting URL: http://the-internet.herokuapp.com/hovers

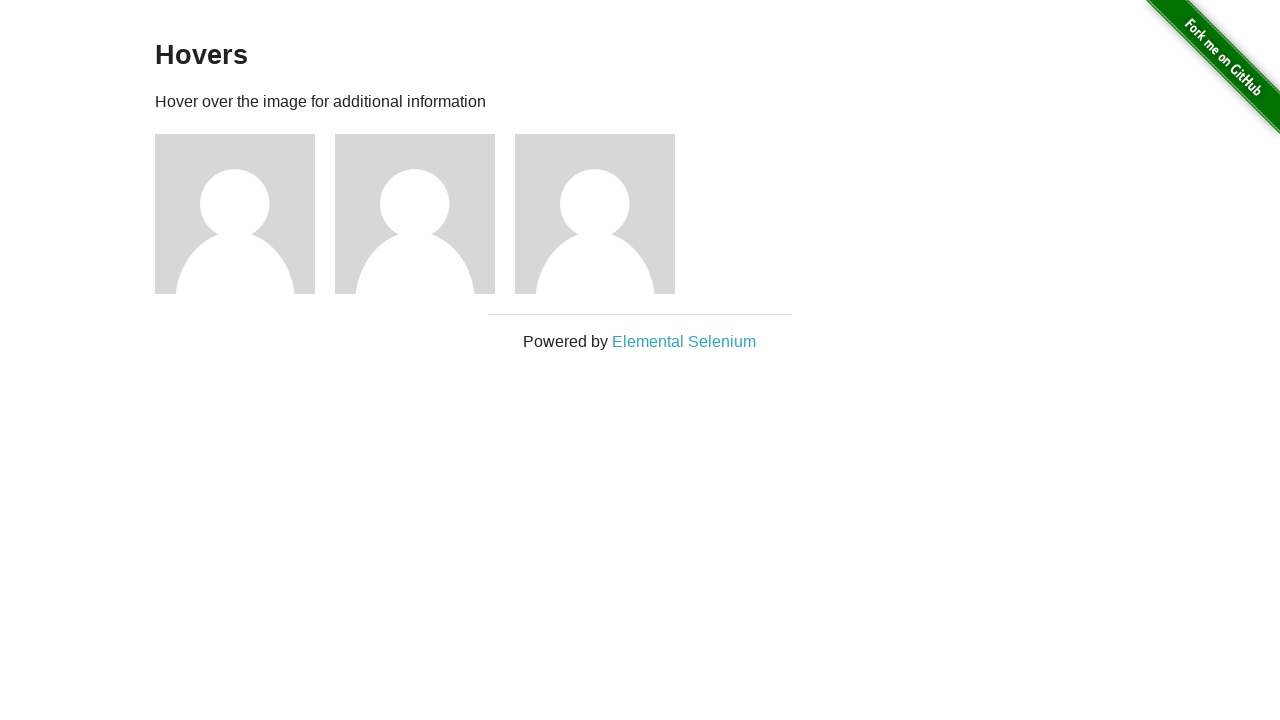

Hovered over the first avatar element at (245, 214) on .figure >> nth=0
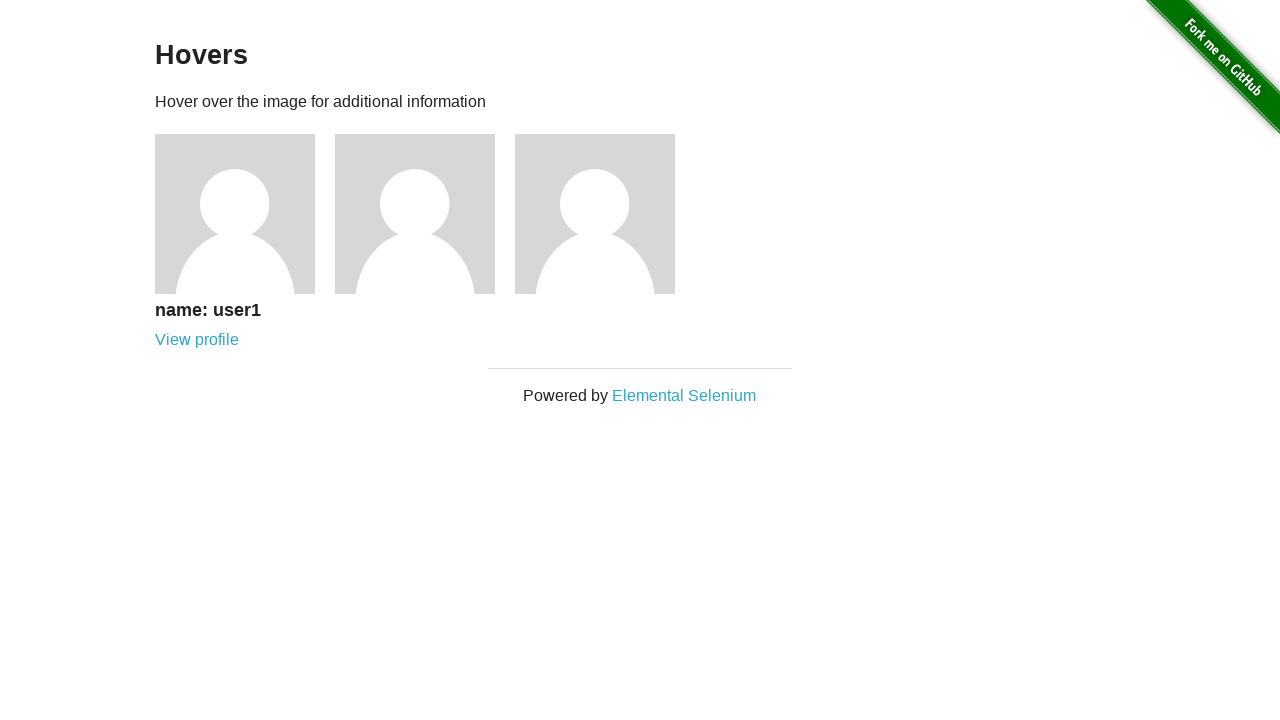

Verified that the avatar caption is visible after hovering
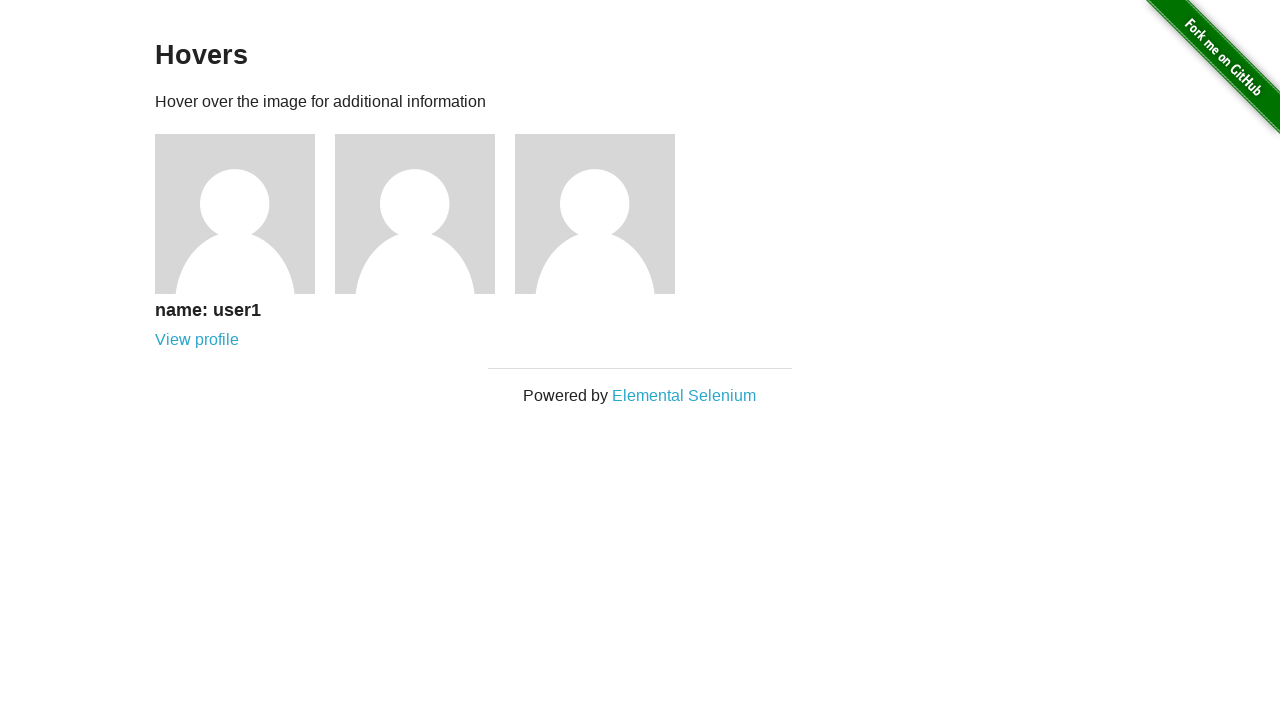

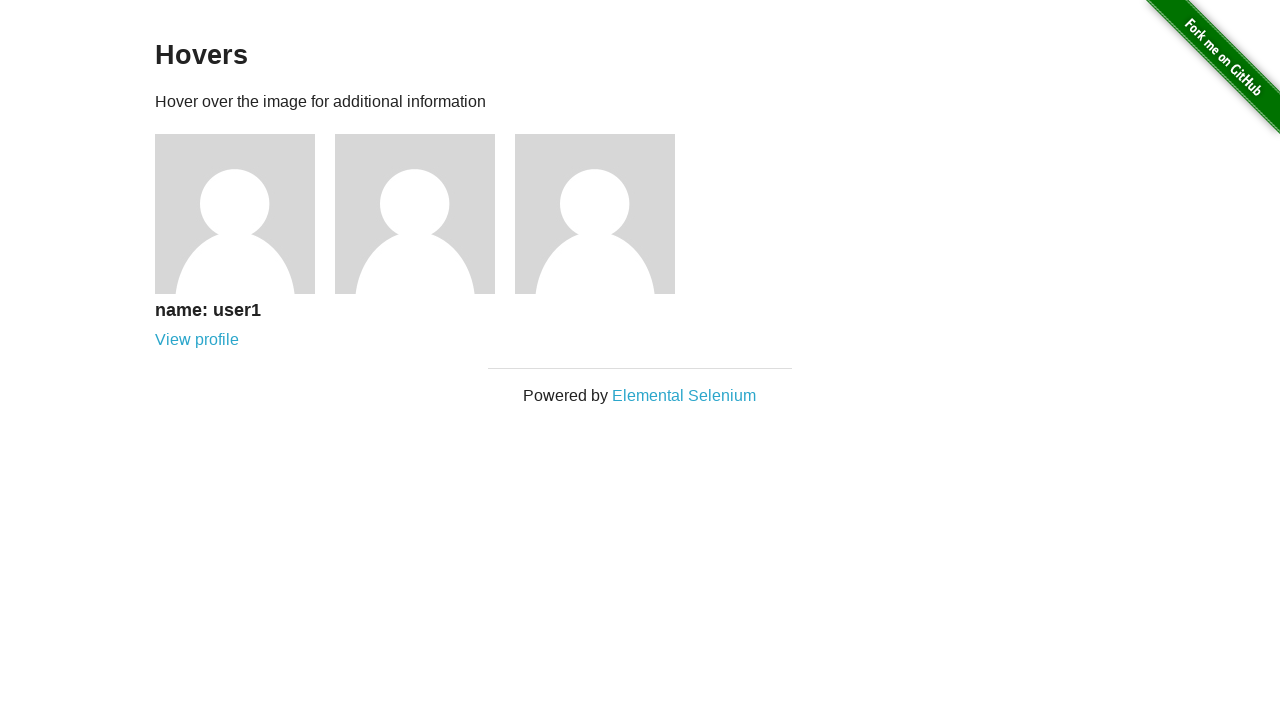